Tests dynamic element manipulation by clicking a button to add an element and then clicking the newly added element to remove it

Starting URL: https://the-internet.herokuapp.com/add_remove_elements/

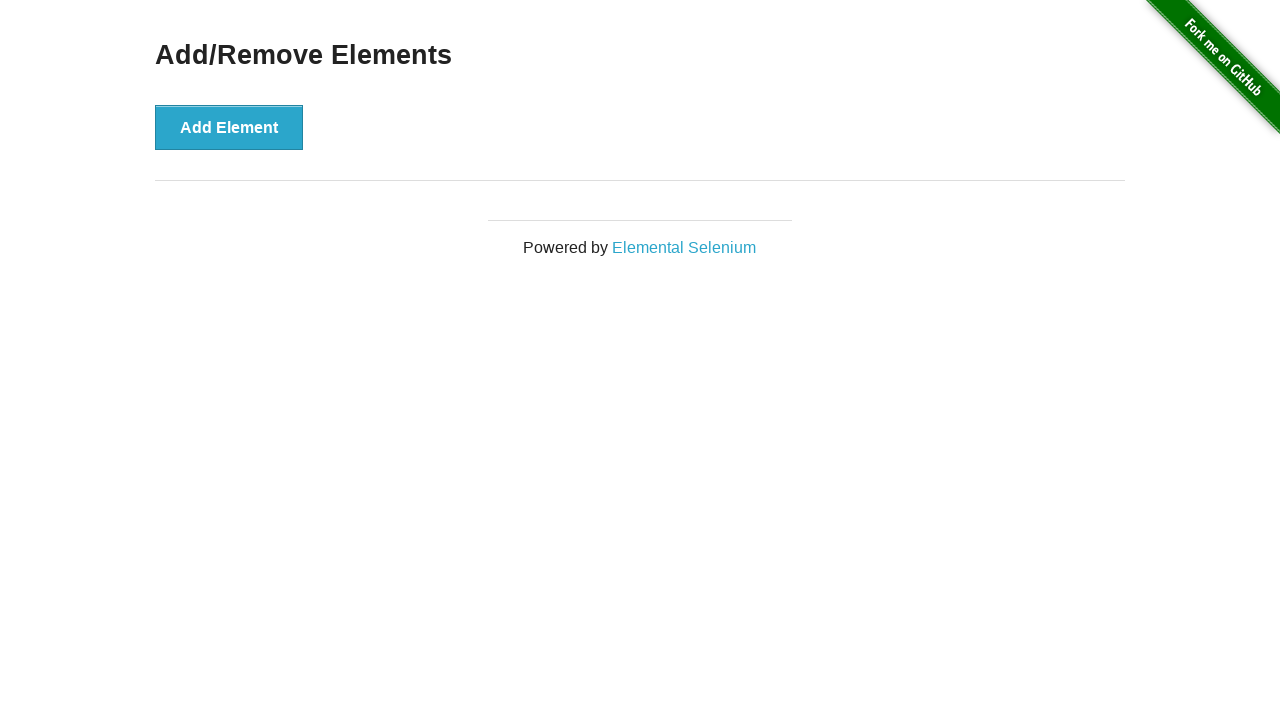

Clicked 'Add Element' button to create a new element at (229, 127) on button[onclick='addElement()']
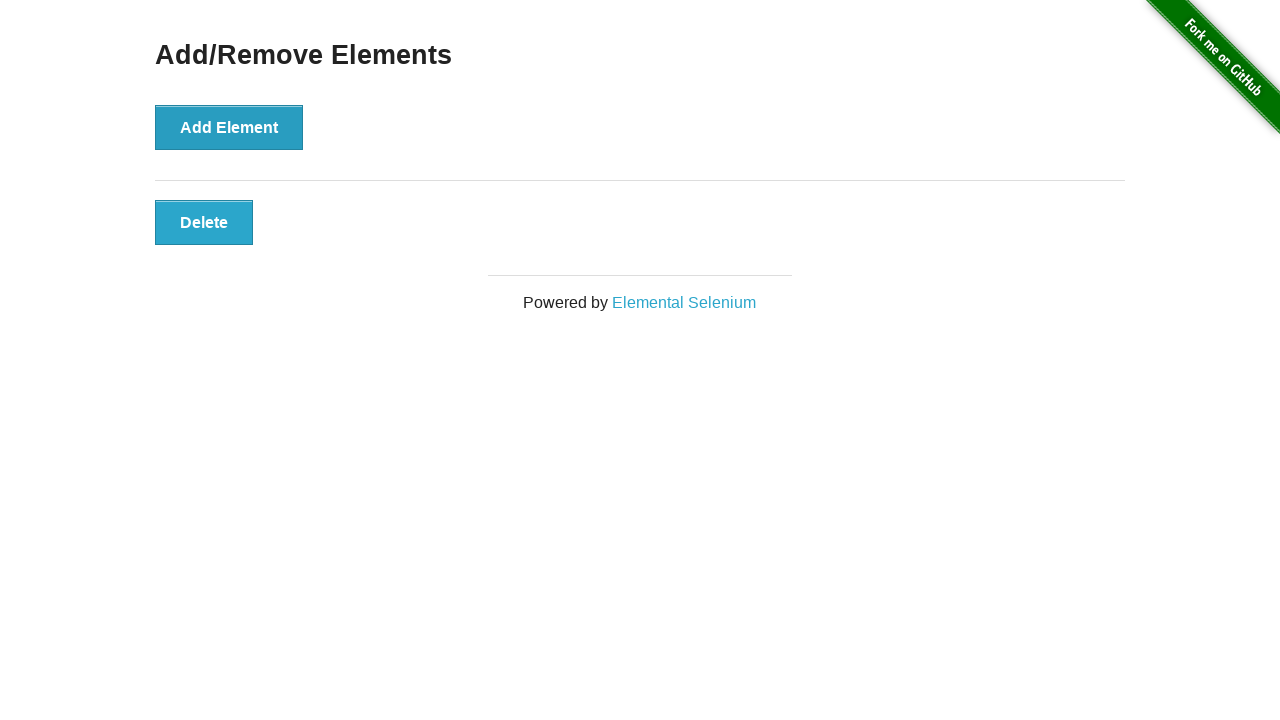

Clicked the newly added element to remove it at (204, 222) on button.added-manually
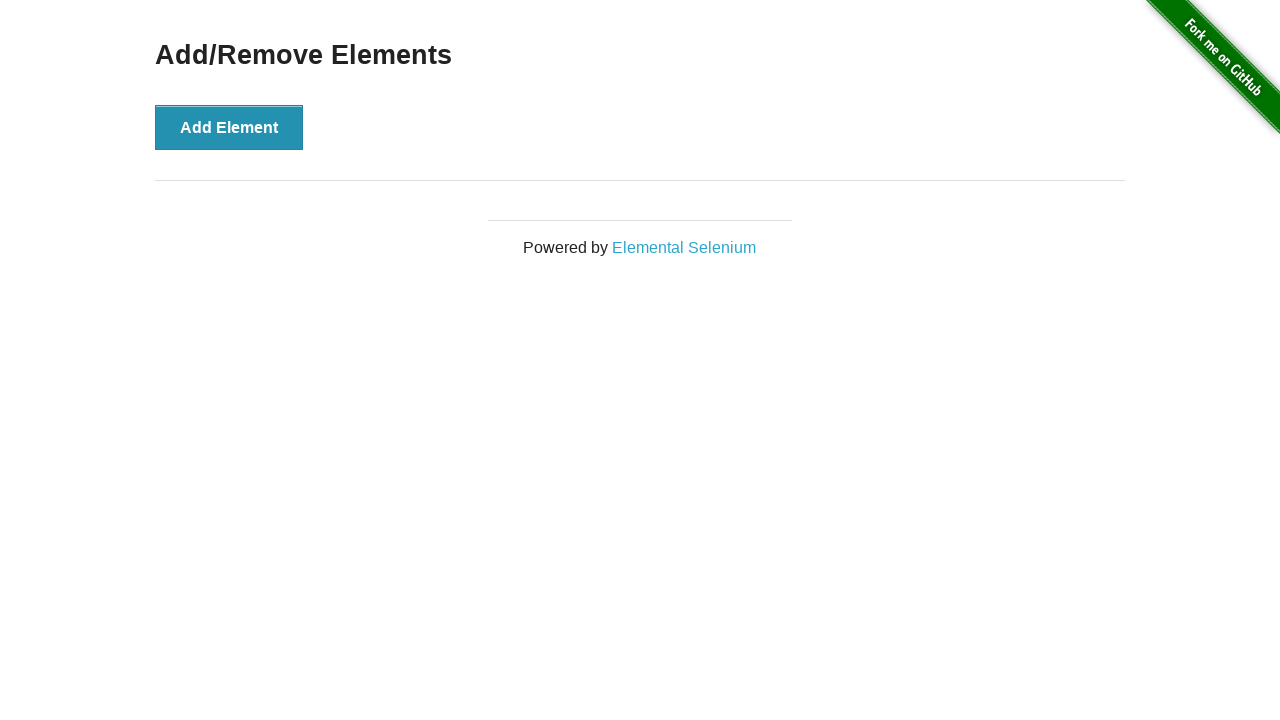

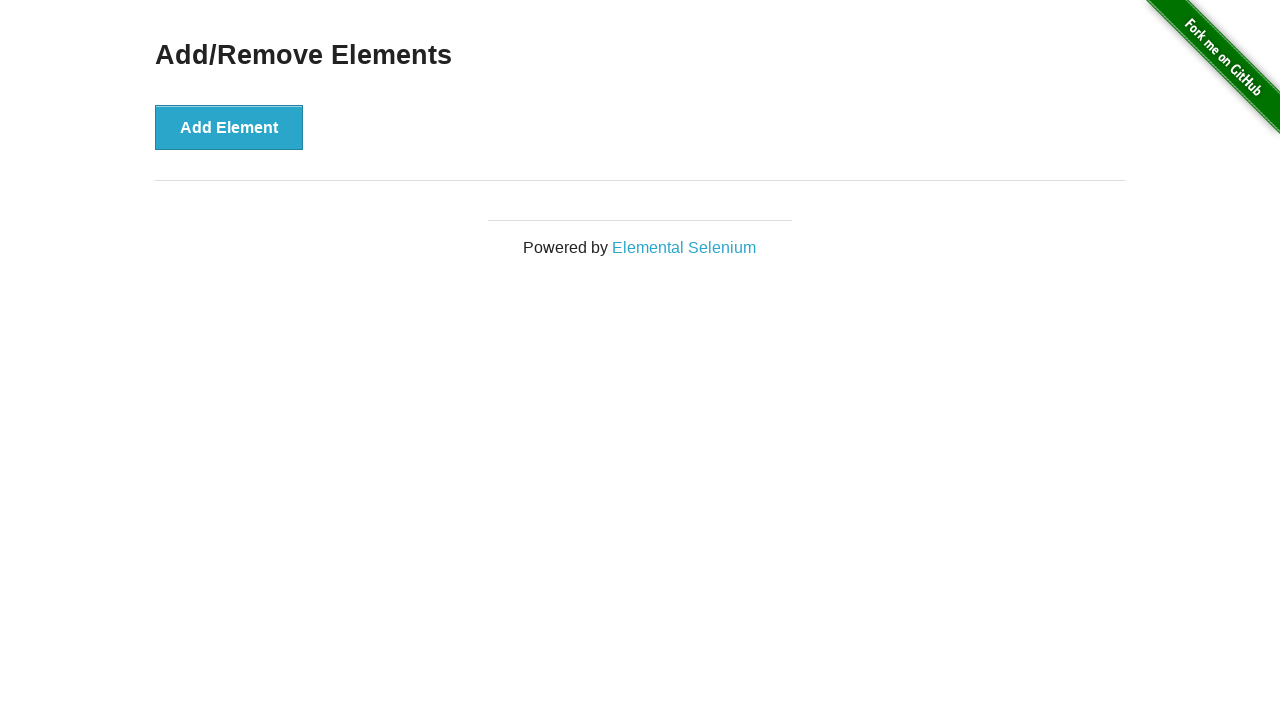